Tests a registration form by filling out personal information fields including first name, last name, address, email, phone number, gender selection, and hobby checkboxes.

Starting URL: https://demo.automationtesting.in/Register.html

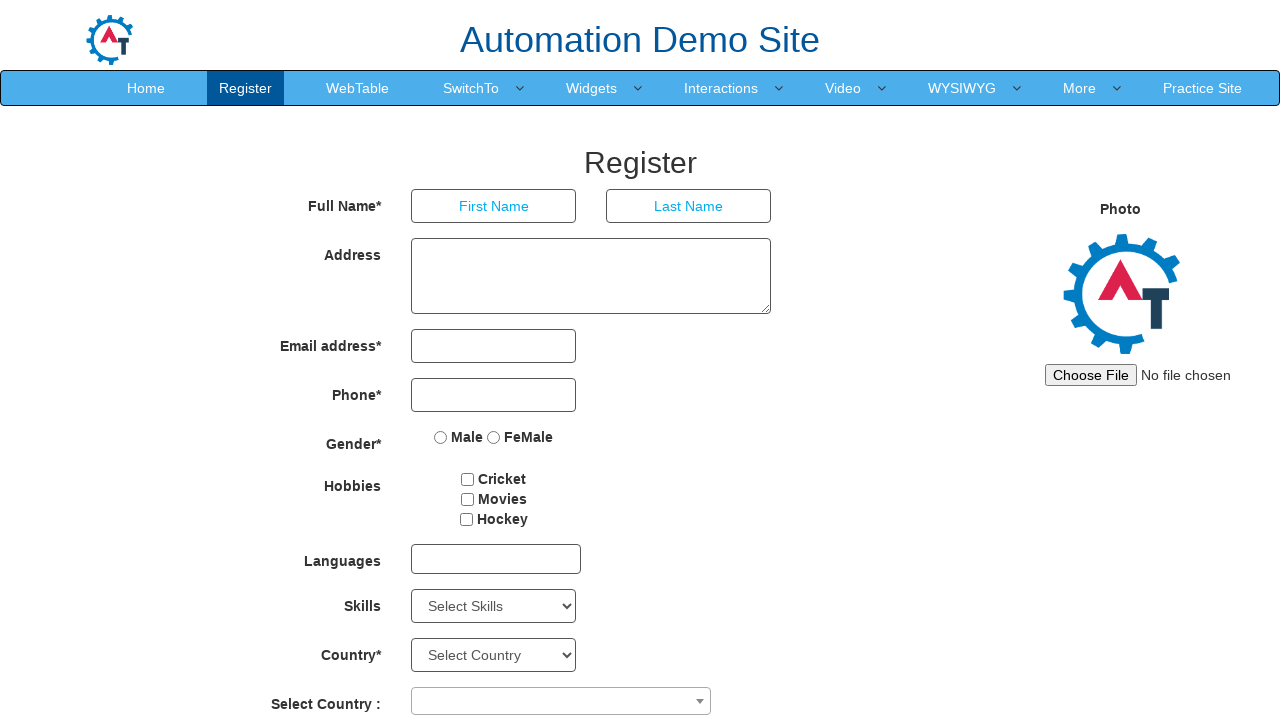

Filled first name field with 'tester1' on internal:role=textbox[name="First Name"i]
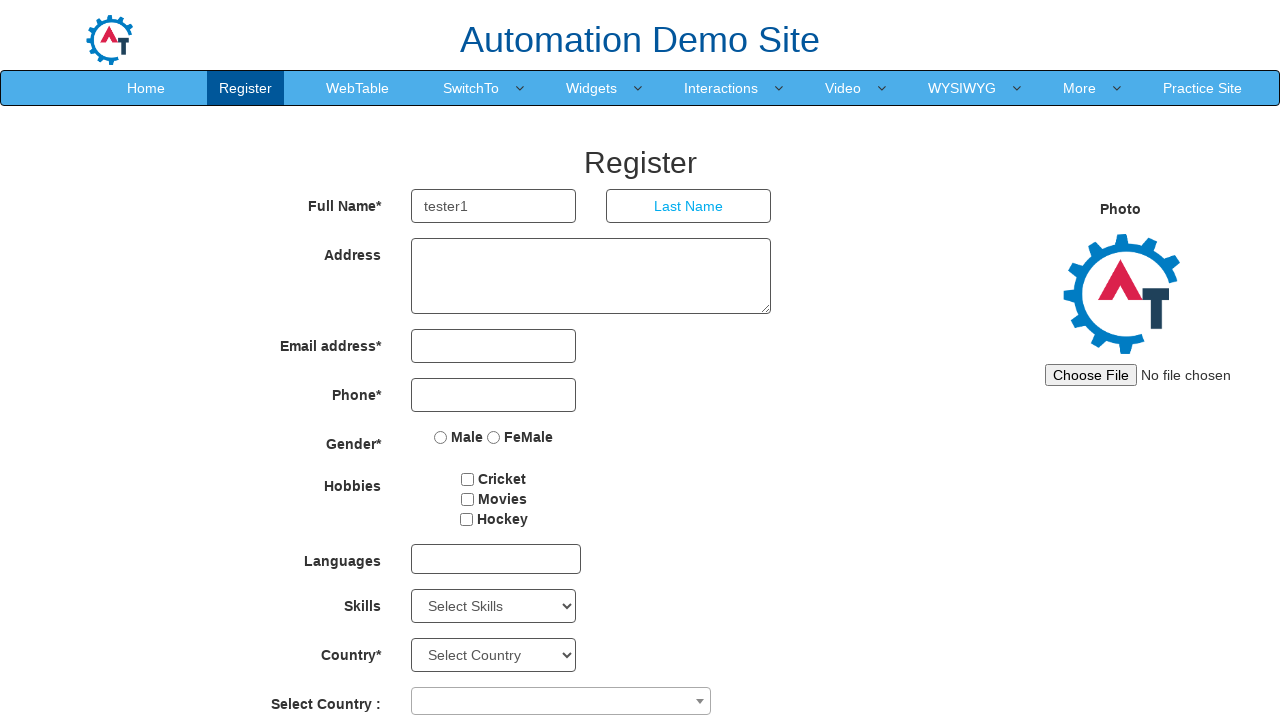

Filled last name field with 'Tester1' on internal:role=textbox[name="Last Name"i]
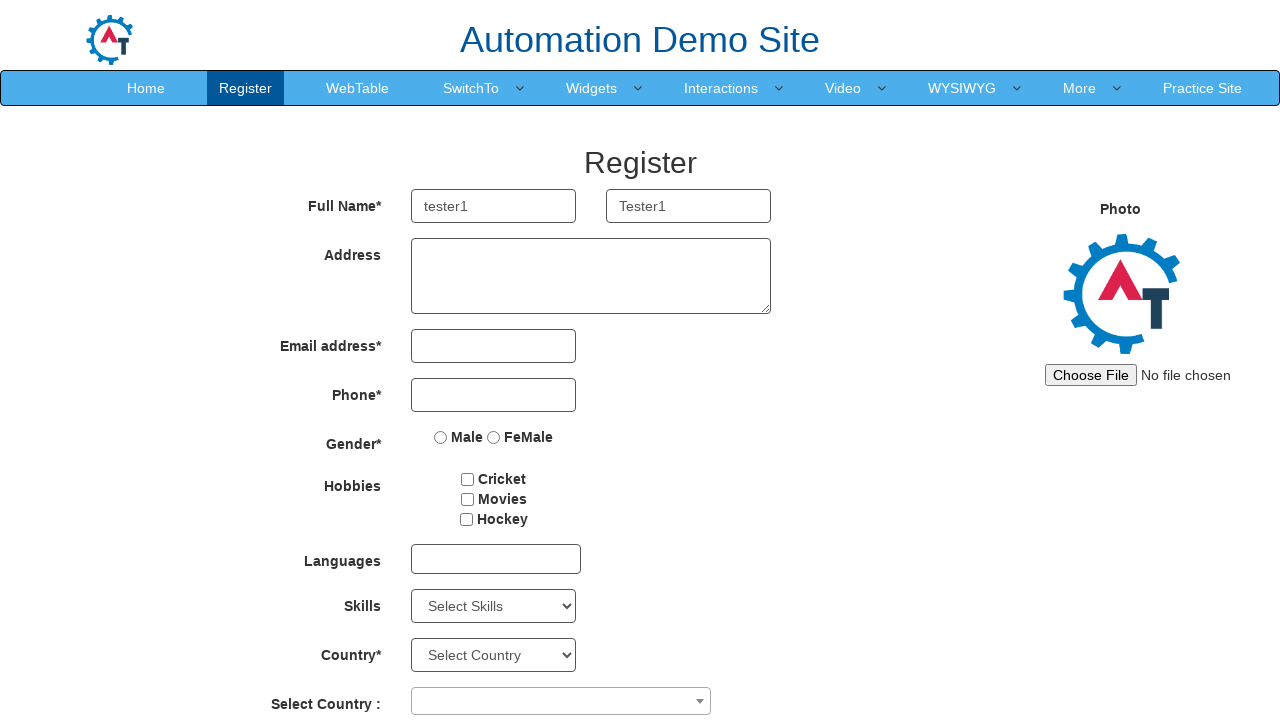

Filled address field with 'Tester 1 address' on textarea
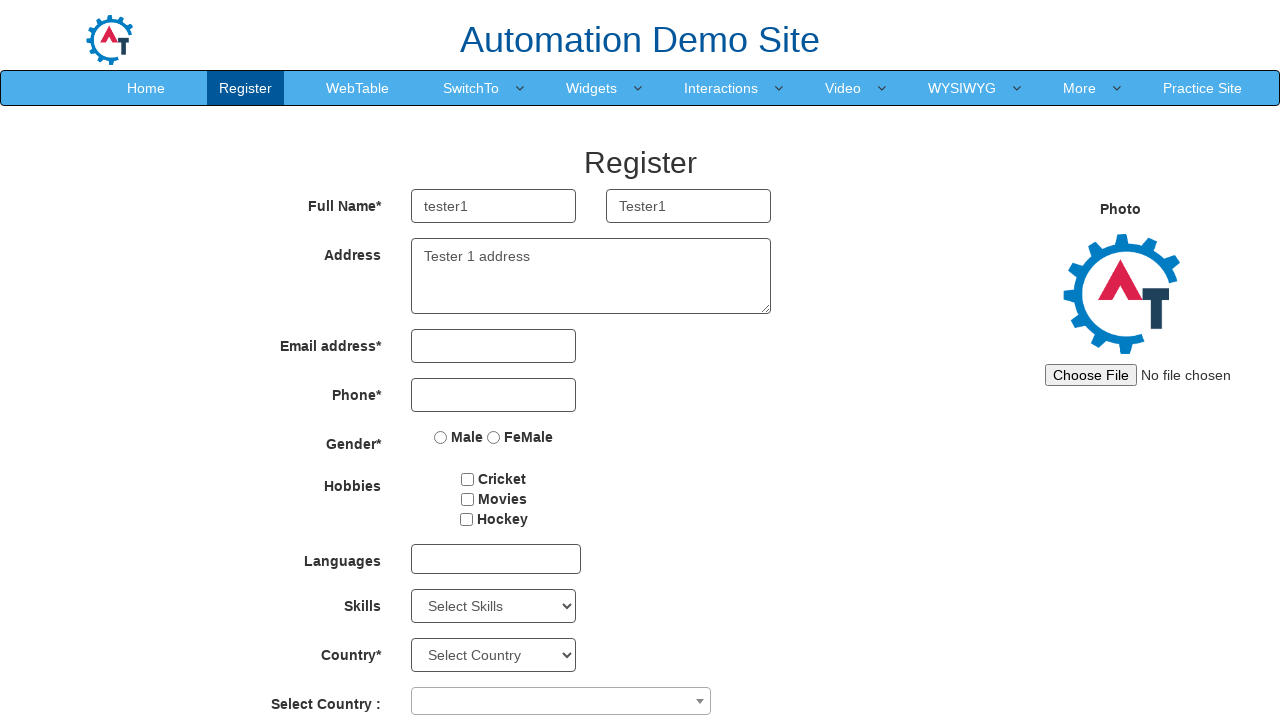

Filled email field with 'tester@email.co' on input[type='email']
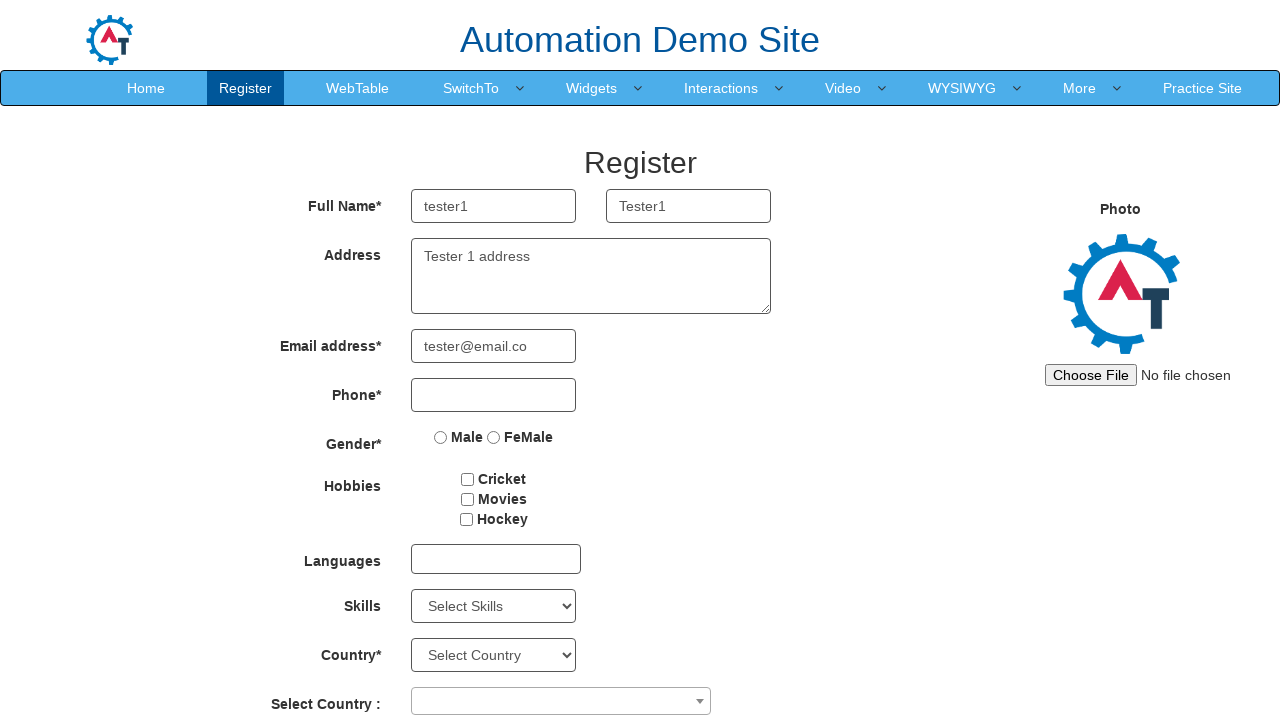

Filled phone number field with '1234567890' on input[type='tel']
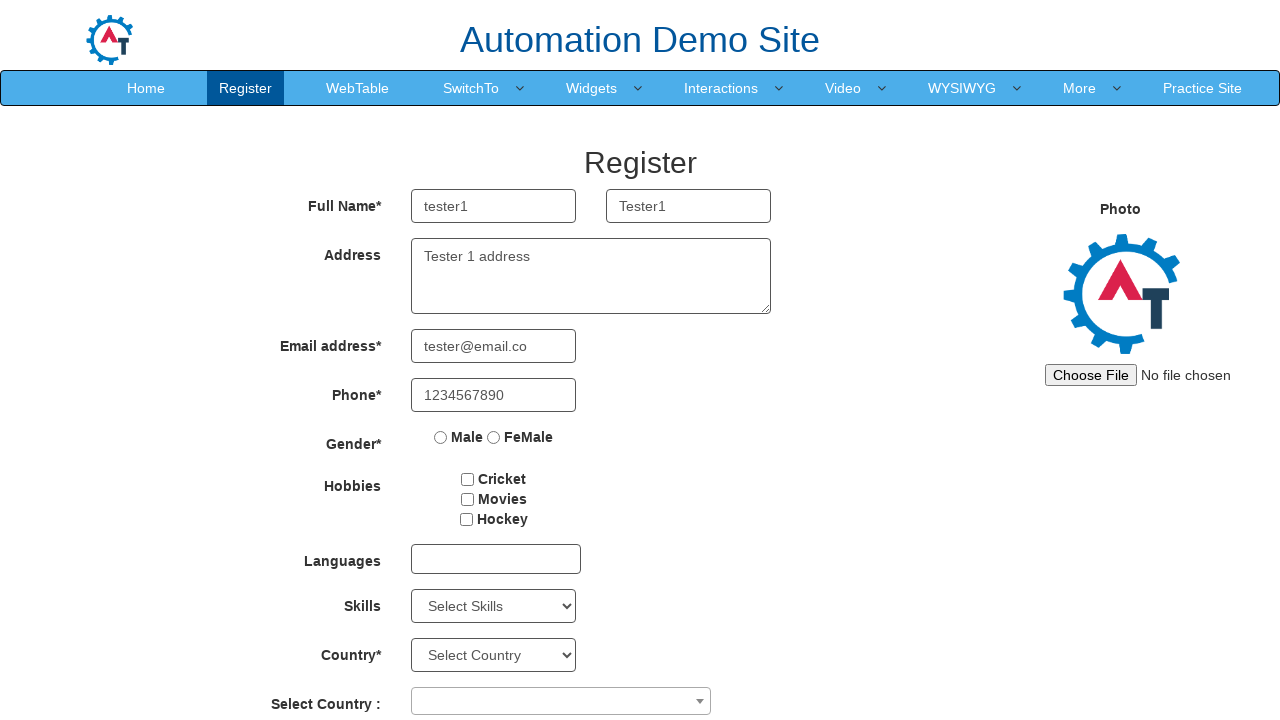

Selected Male gender option at (441, 437) on internal:role=radio[name="Male"s]
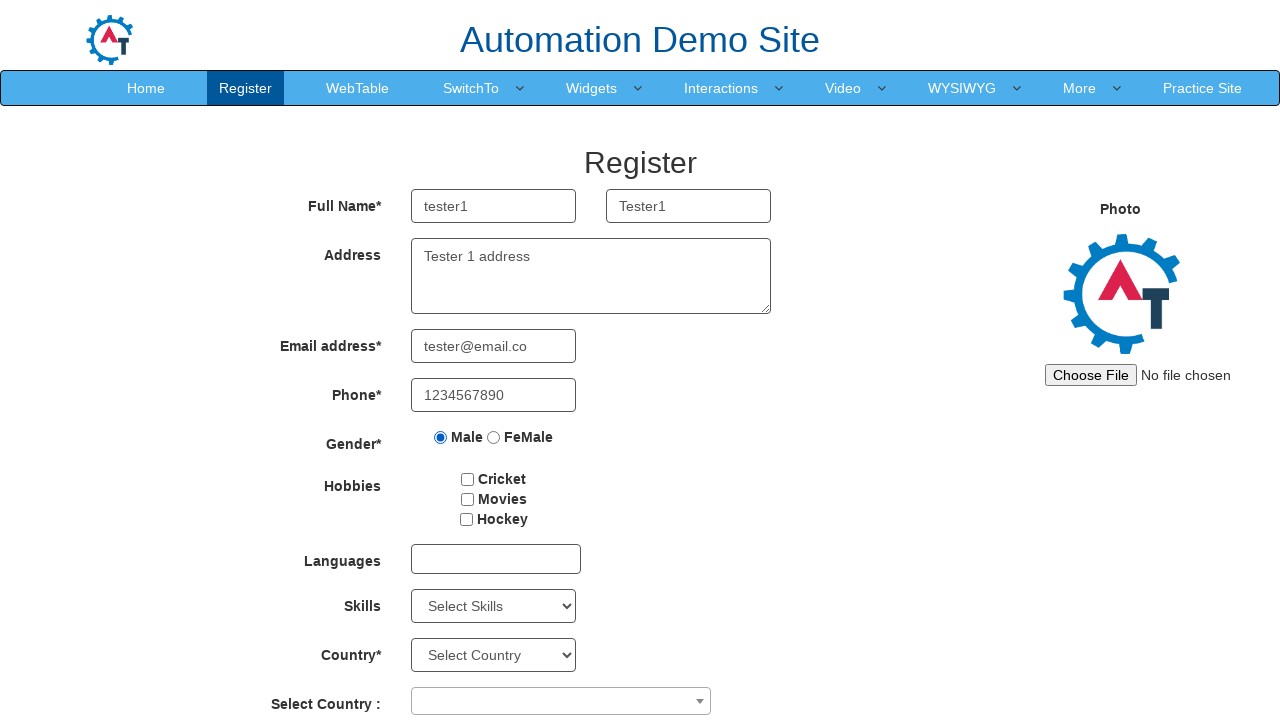

Checked Hockey hobby checkbox at (466, 519) on xpath=//input[@value='Hockey']
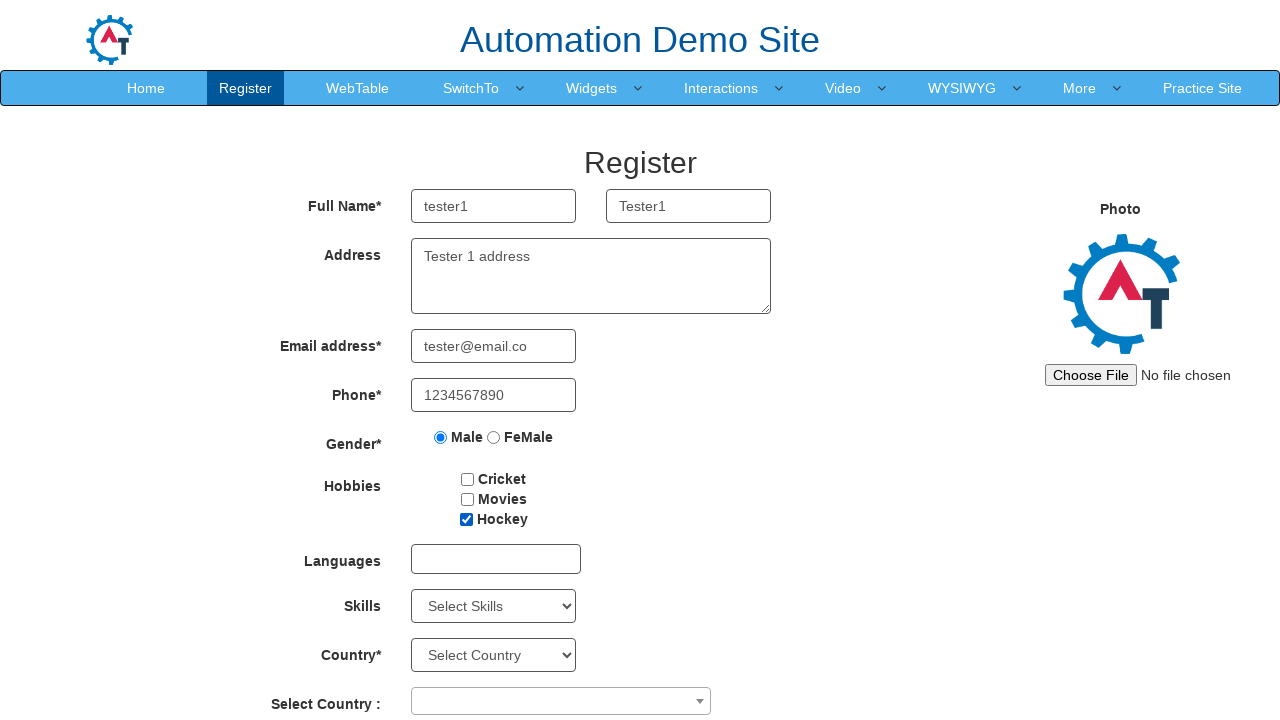

Checked Movies hobby checkbox at (467, 499) on xpath=//input[@value='Movies']
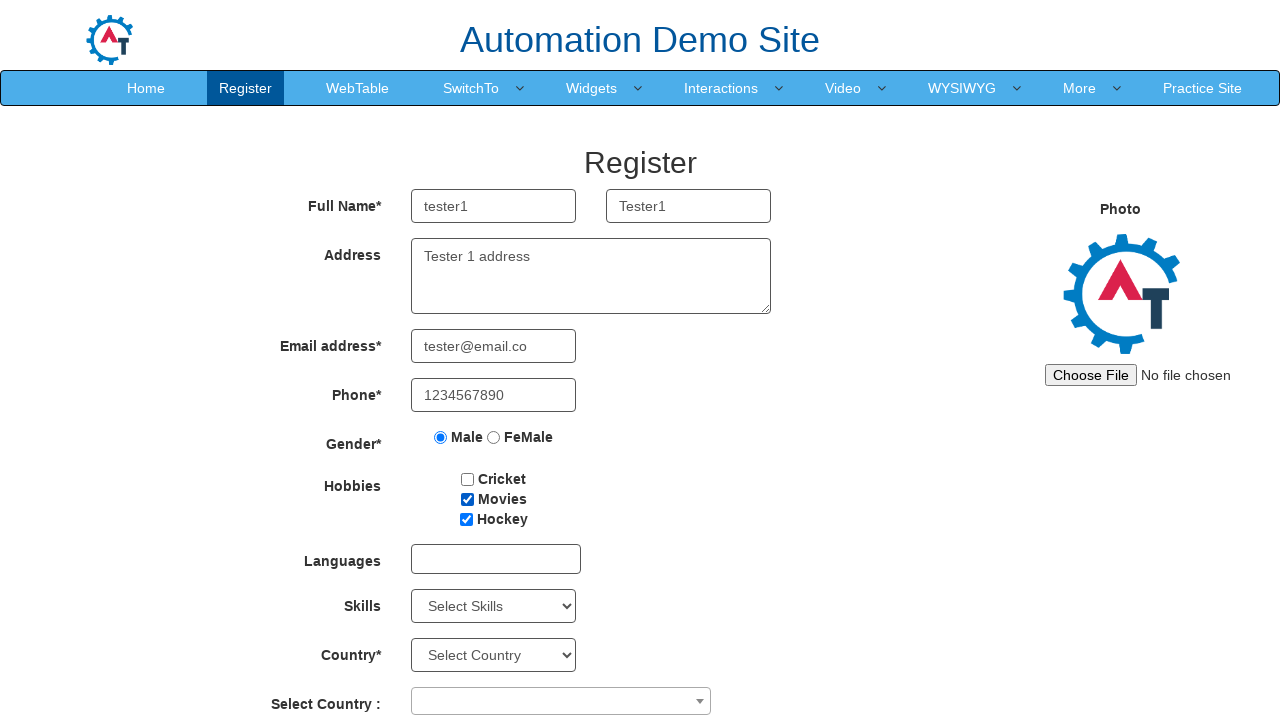

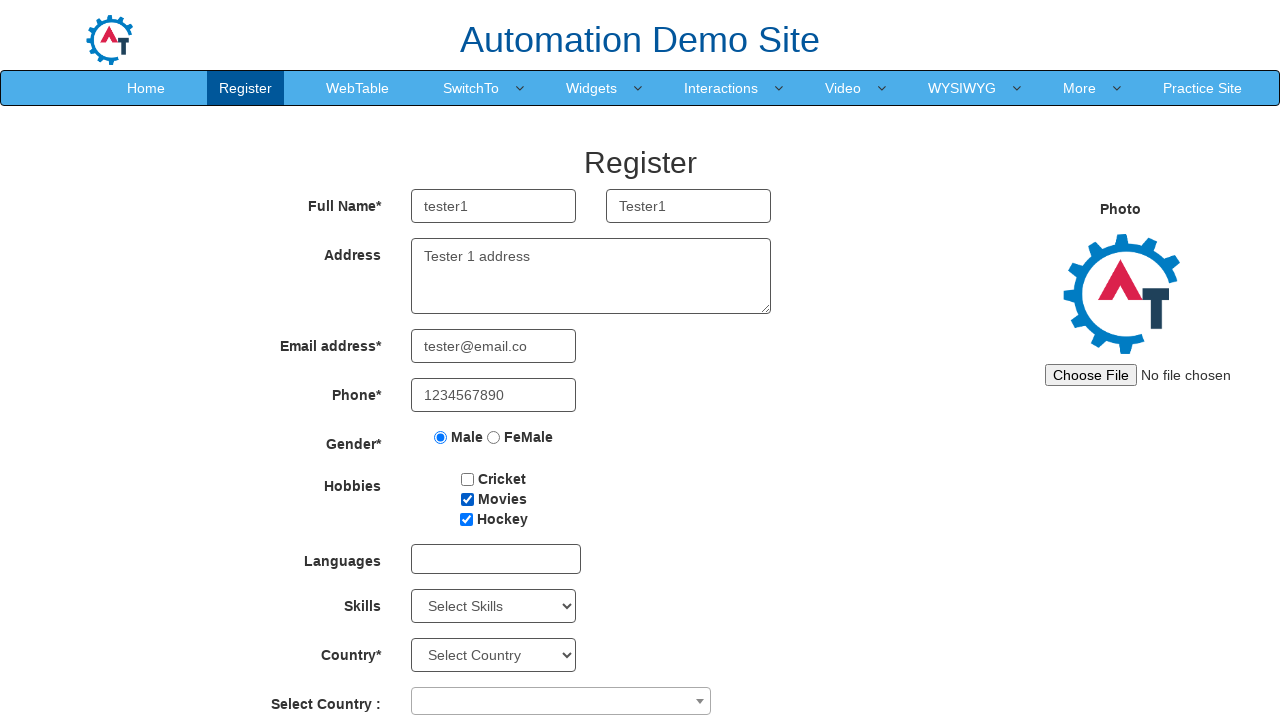